Tests the search functionality on python.org by entering "pycon" in the search box and submitting the search form

Starting URL: https://www.python.org

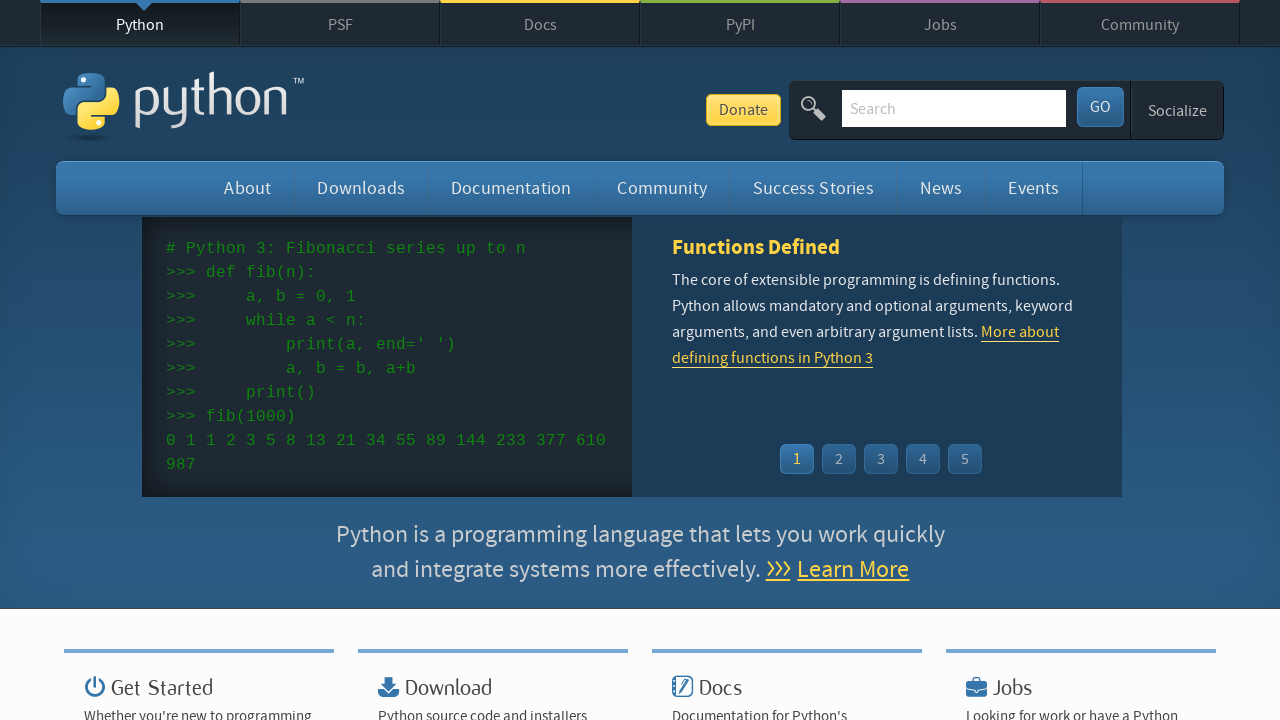

Filled search box with 'pycon' on python.org on input[name='q']
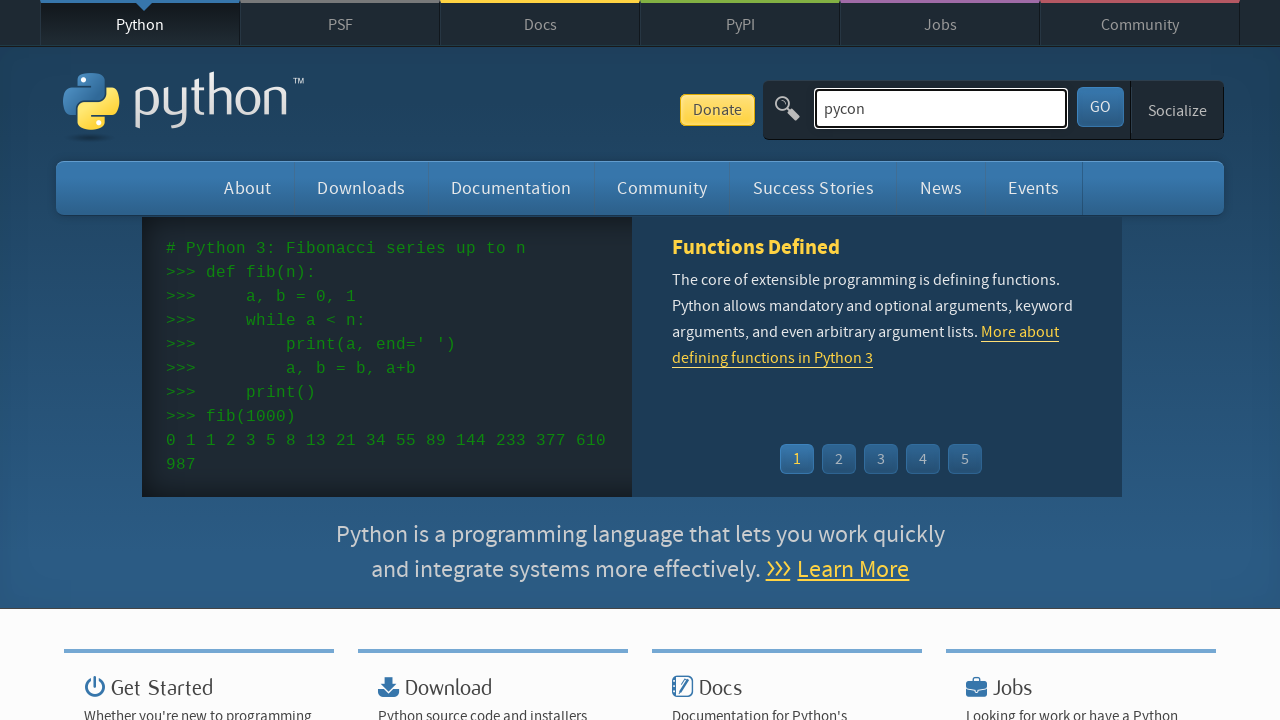

Pressed Enter to submit search form on input[name='q']
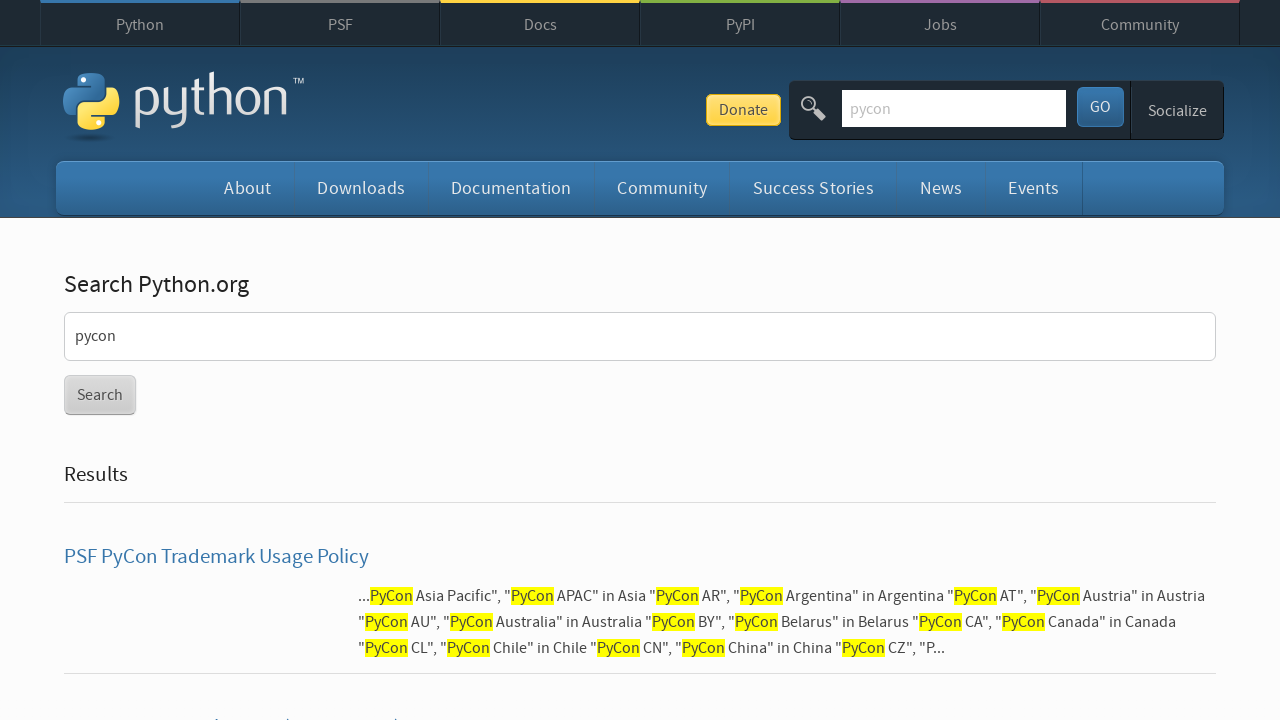

Search results page loaded successfully
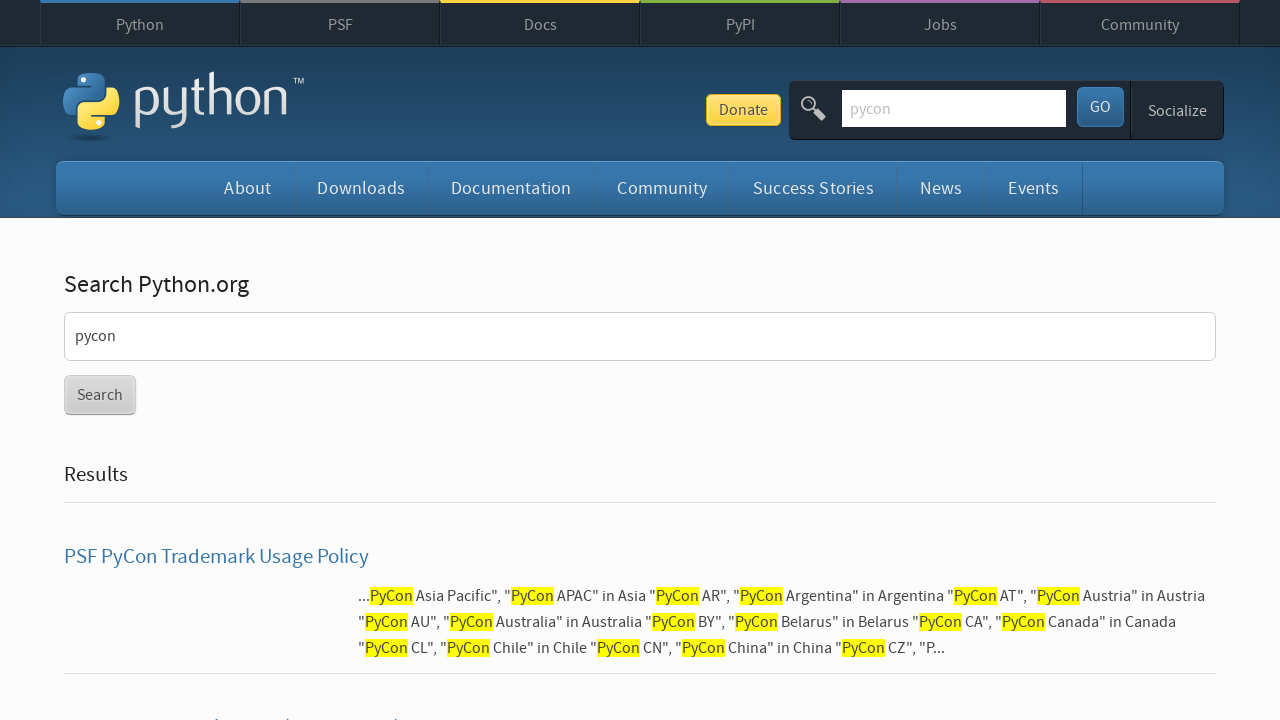

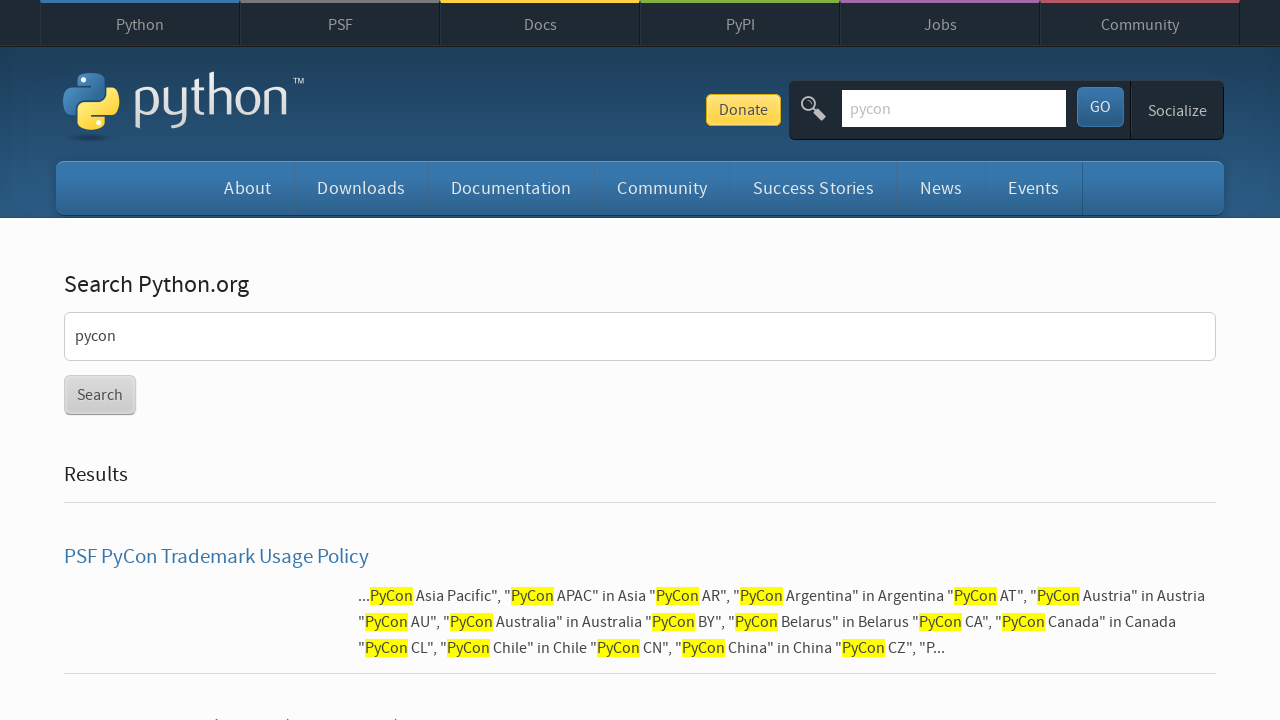